Tests drag and drop functionality by dragging element A to element B's position on a demo page

Starting URL: https://the-internet.herokuapp.com/drag_and_drop

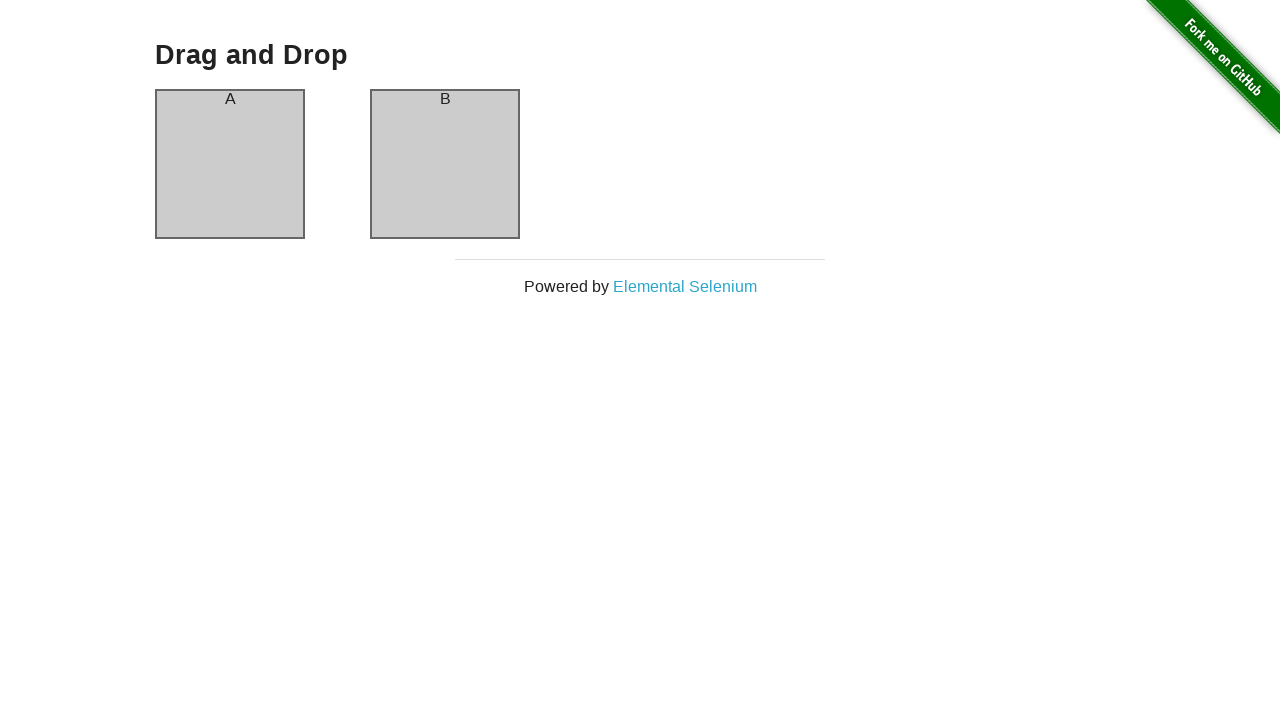

Waited for column A element to be visible
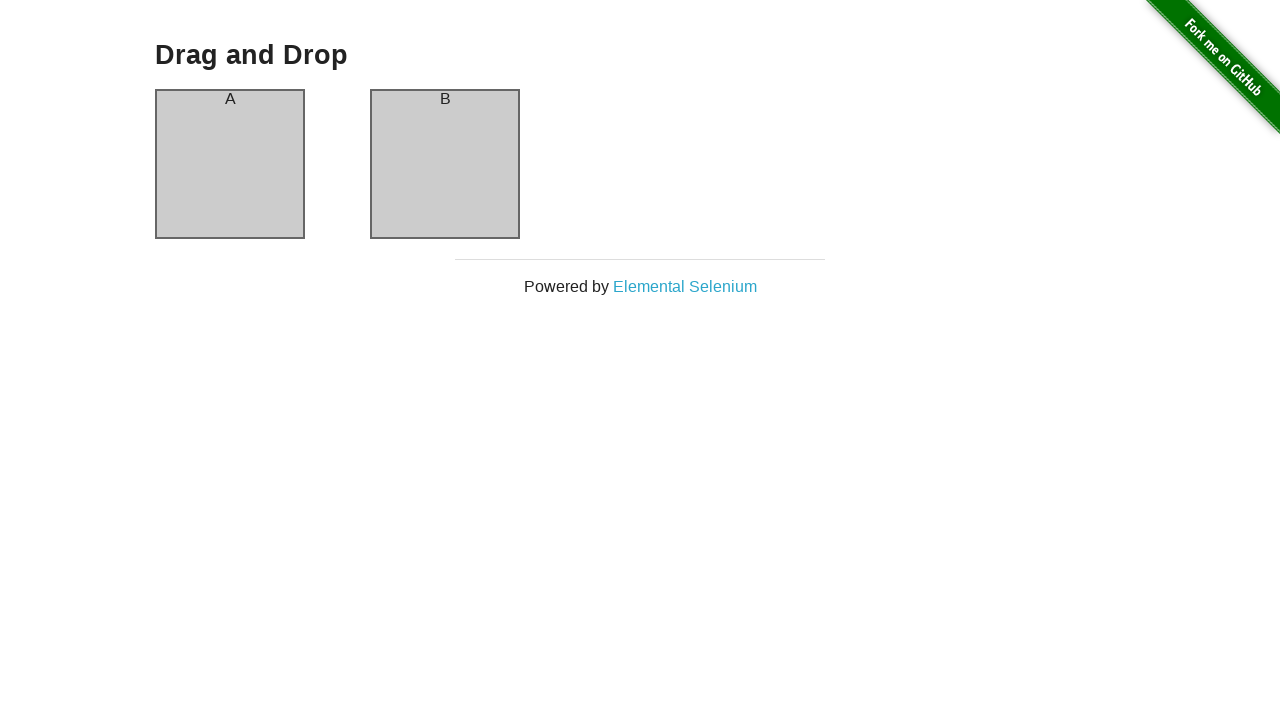

Waited for column B element to be visible
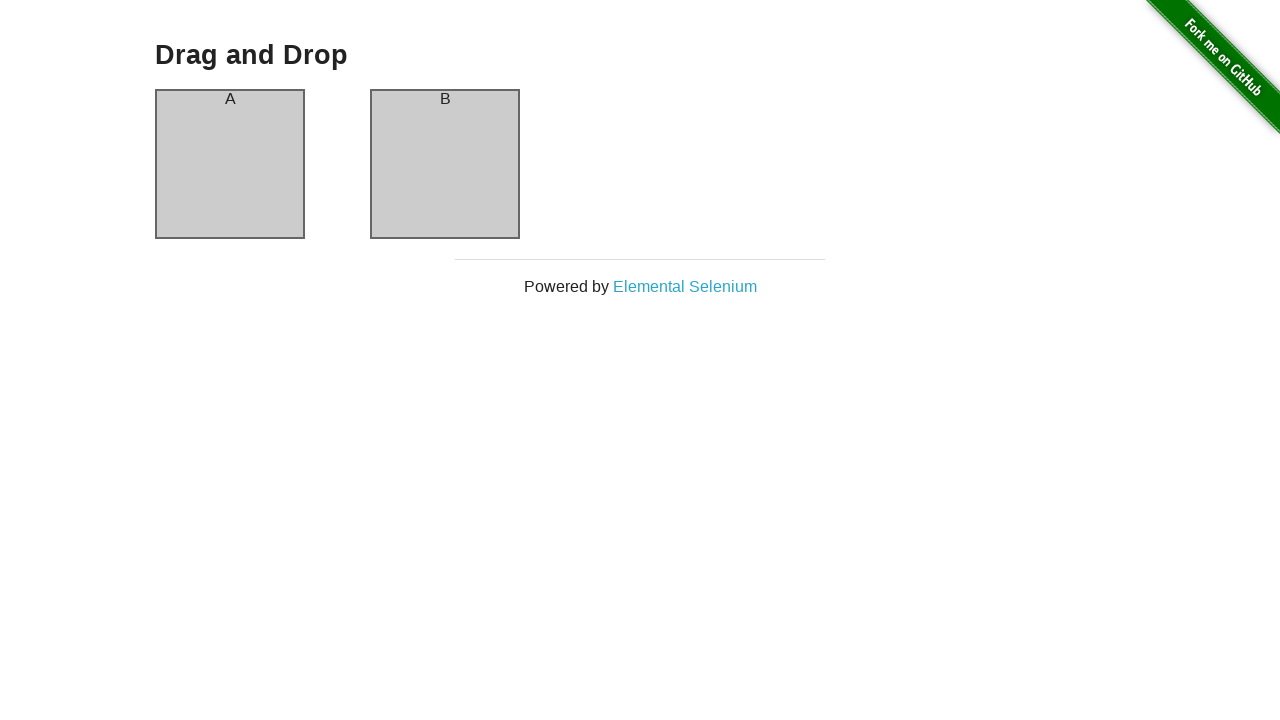

Dragged element A to element B's position at (445, 164)
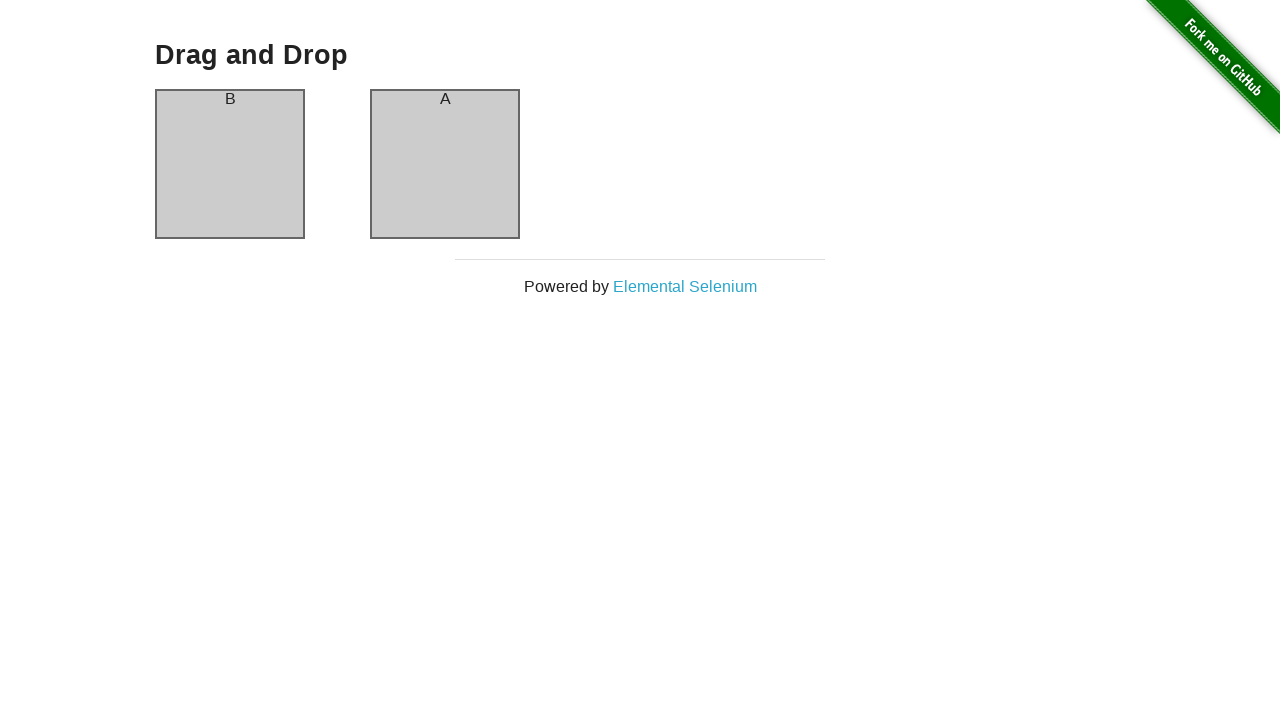

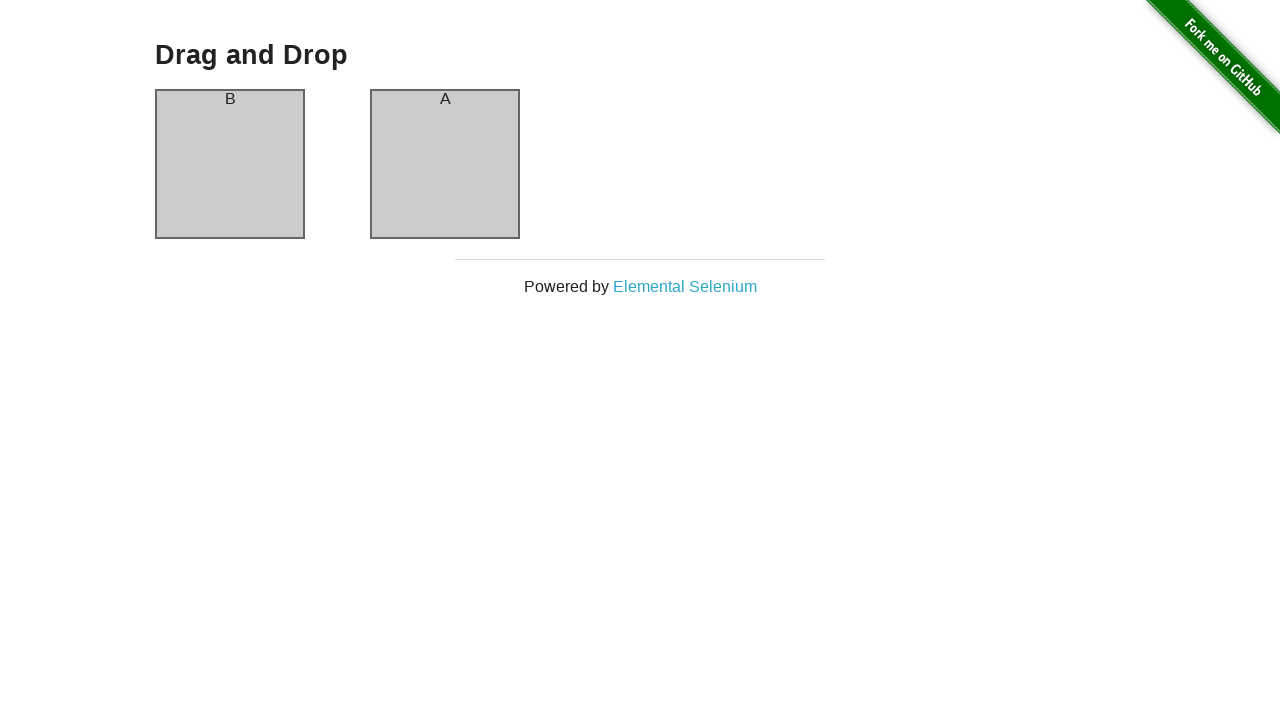